Tests JavaScript alert and confirm dialog handling by filling a name field, triggering an alert and accepting it, then triggering a confirm dialog and dismissing it.

Starting URL: https://rahulshettyacademy.com/AutomationPractice/

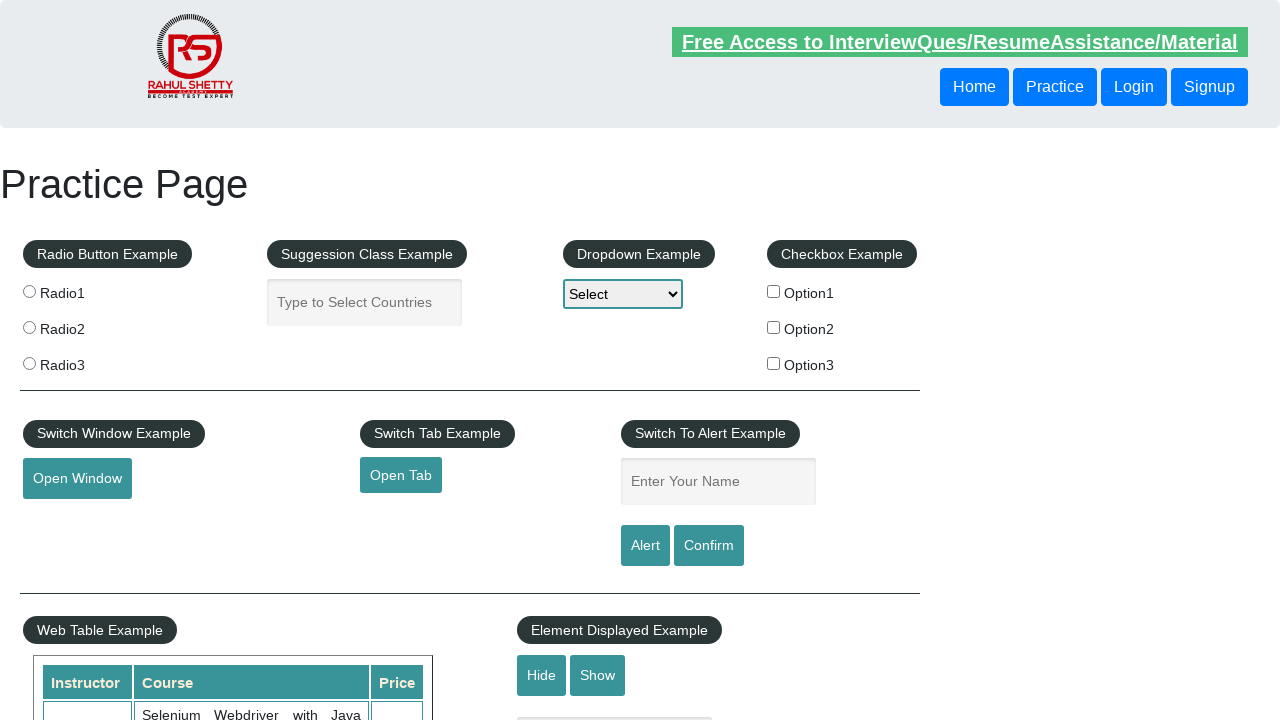

Filled name field with 'Yaswanth Kumar Munagapati' on #name
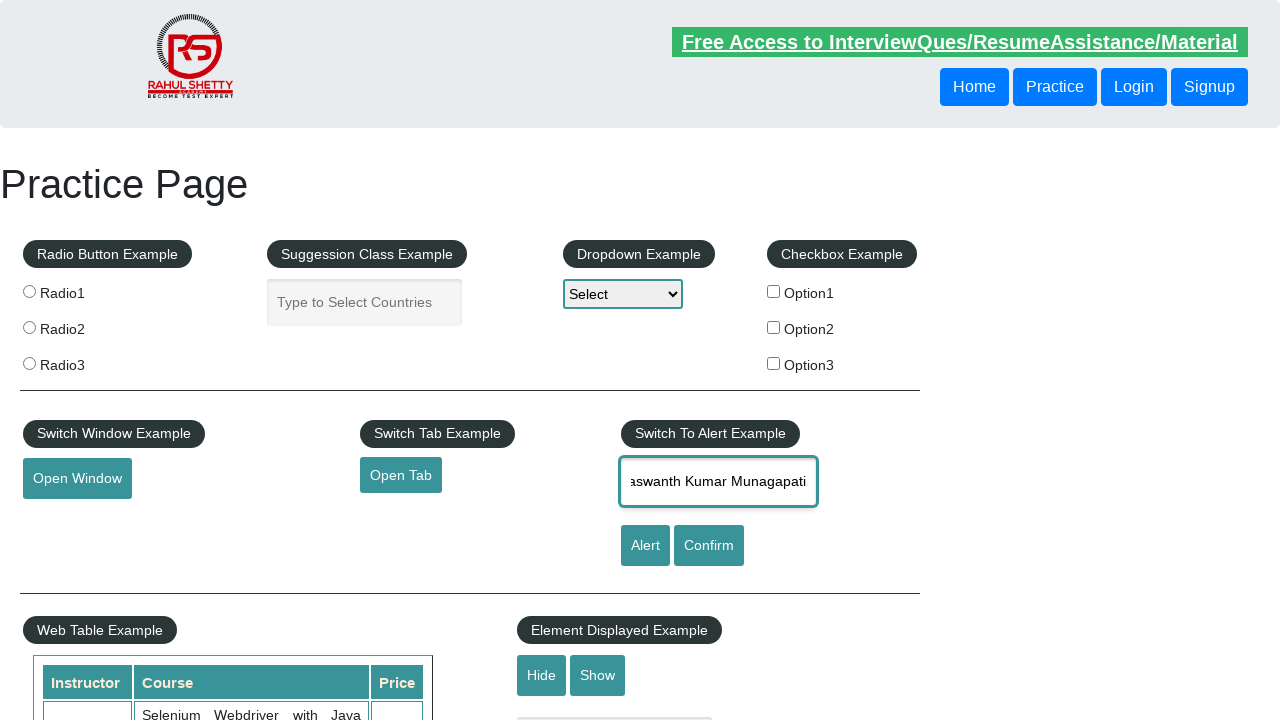

Clicked alert button at (645, 546) on [id='alertbtn']
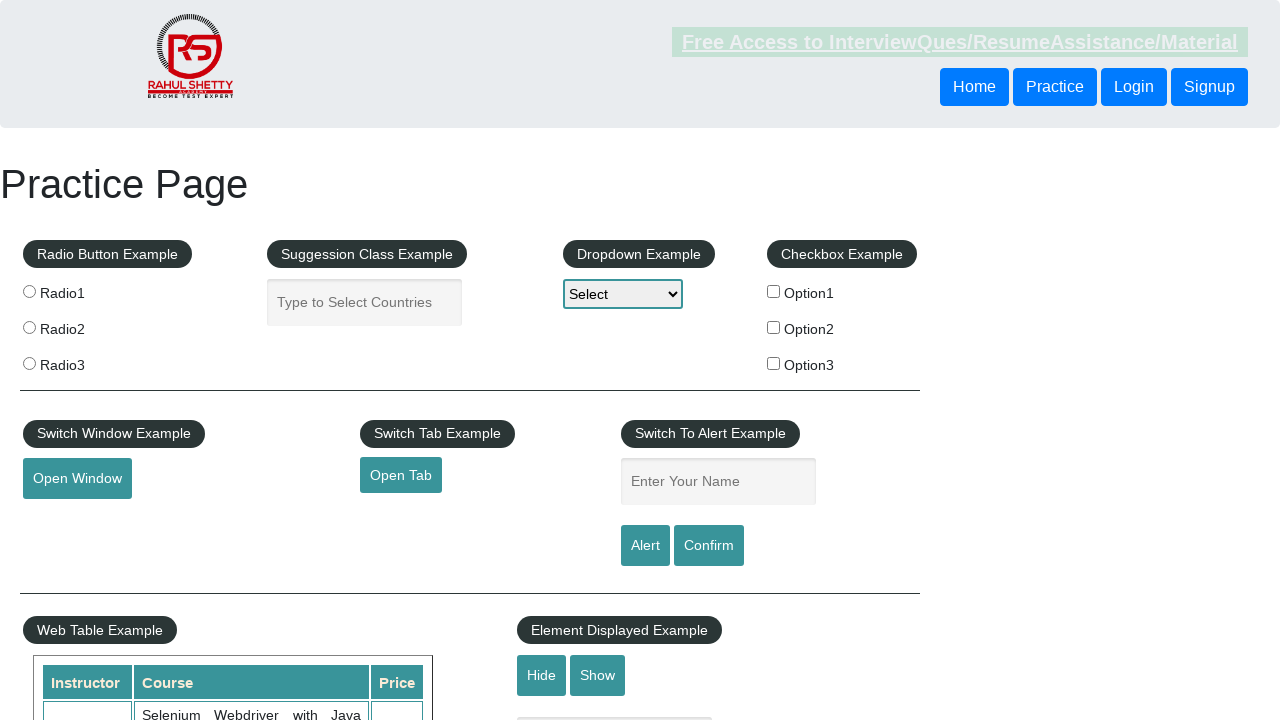

Set up dialog handler to accept alerts
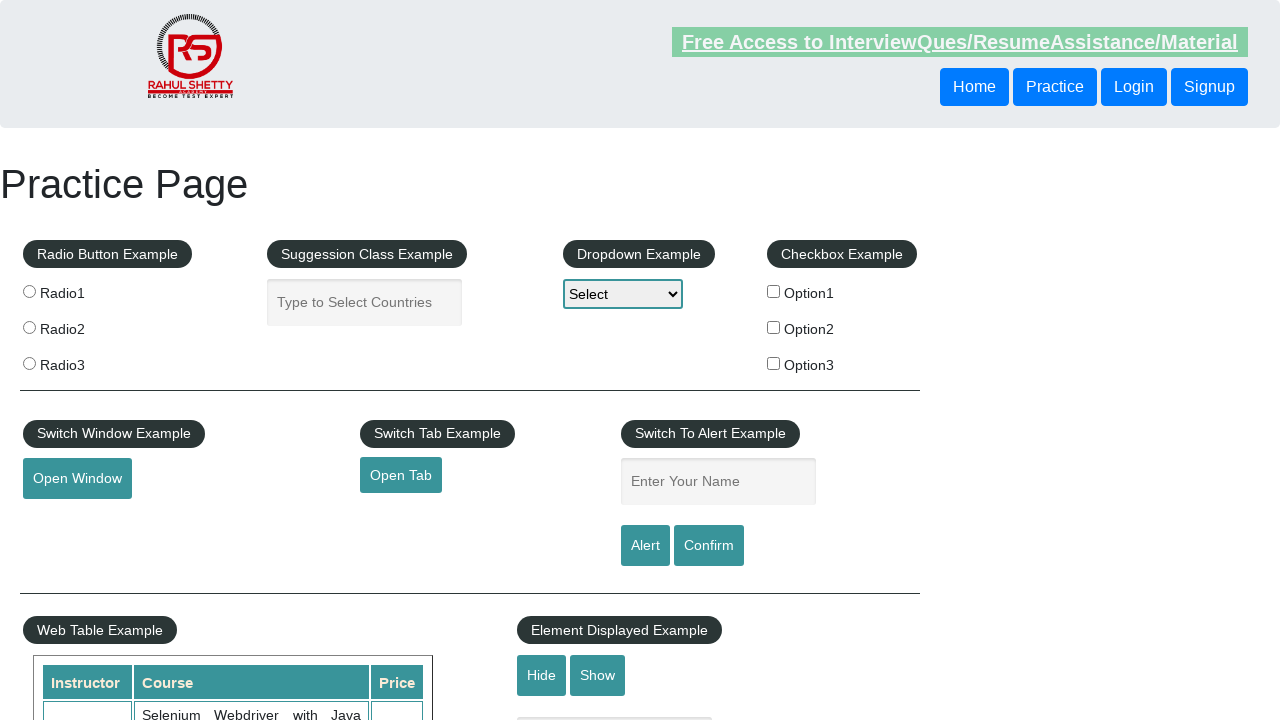

Registered one-time dialog handler for confirm
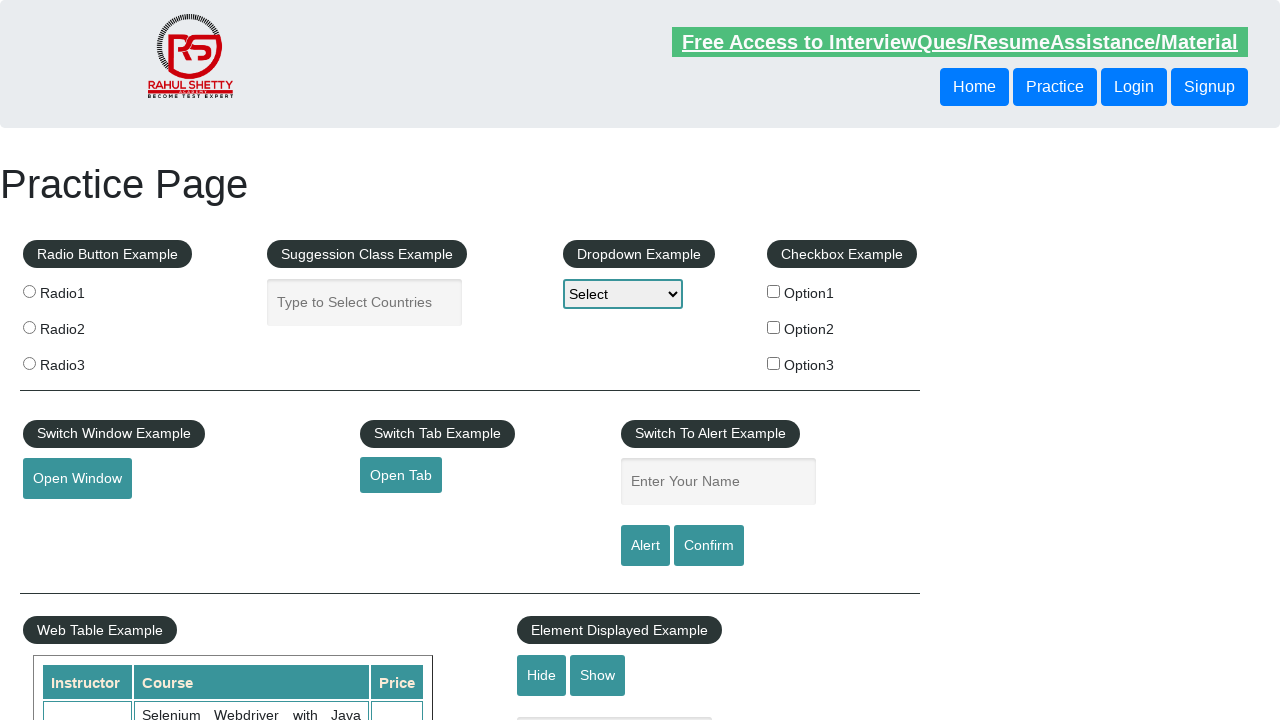

Registered alert dialog handler
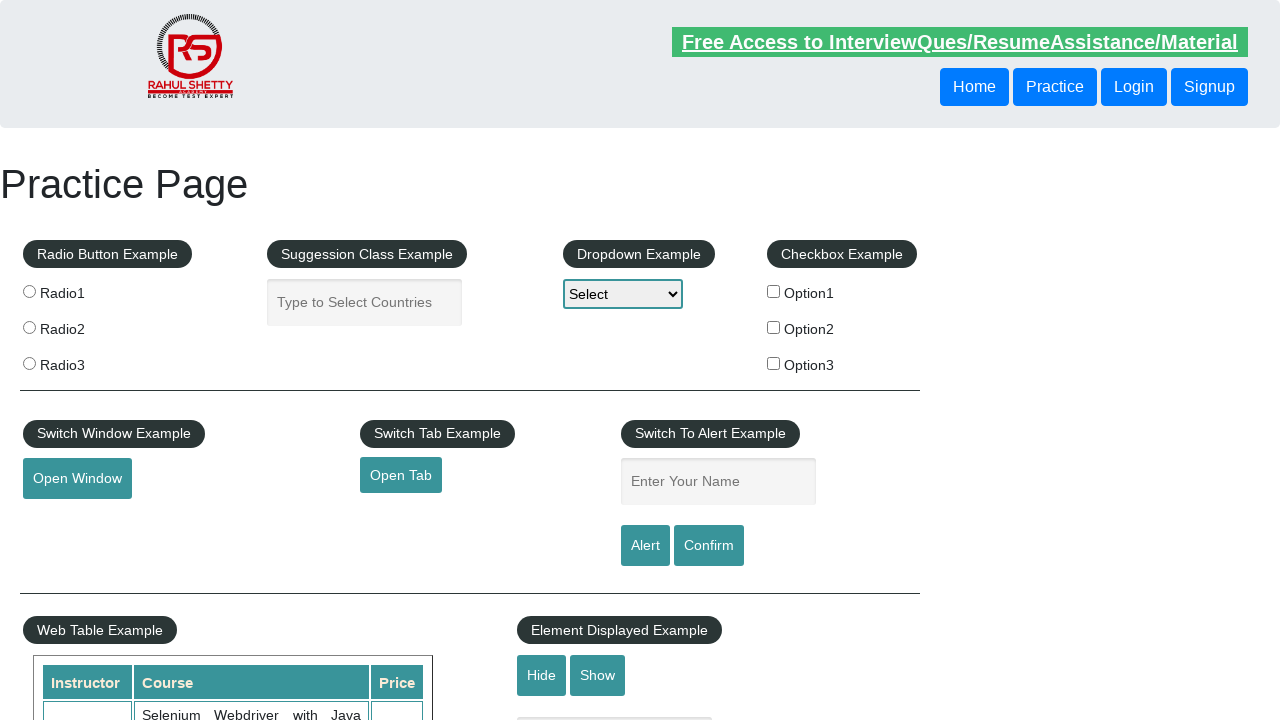

Clicked alert button to trigger alert dialog at (645, 546) on [id='alertbtn']
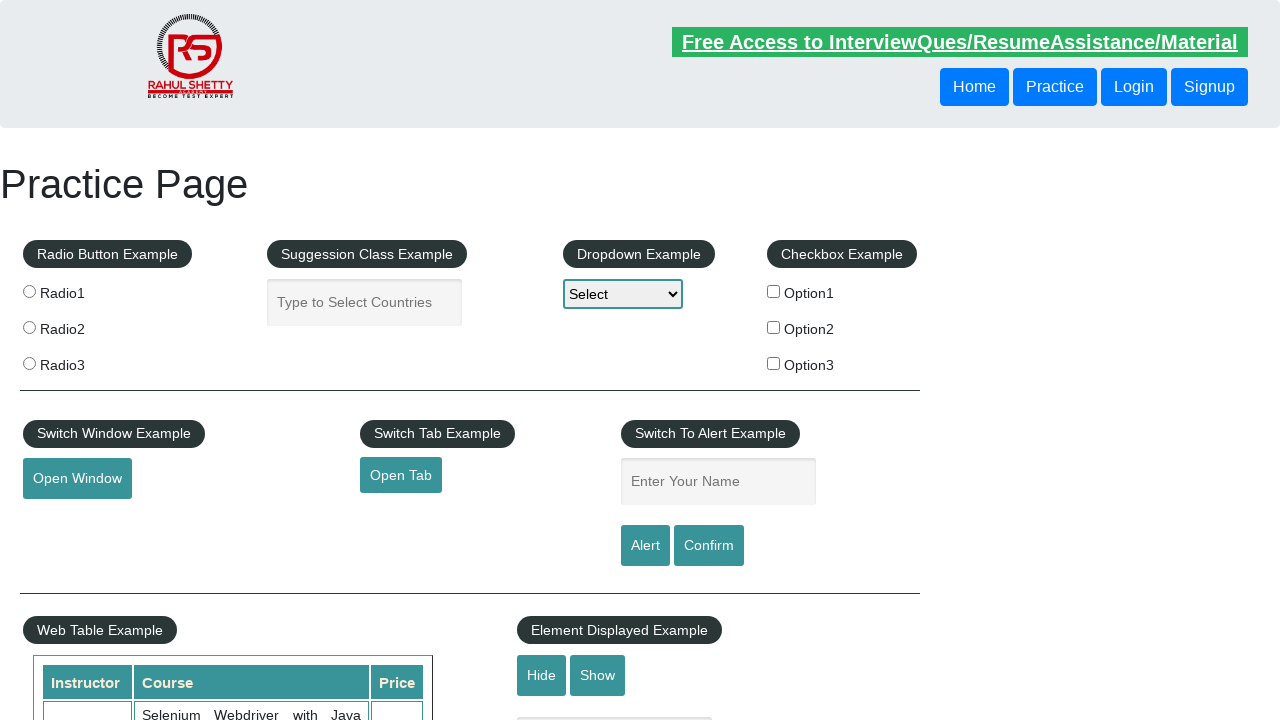

Waited 500ms for alert dialog to be processed
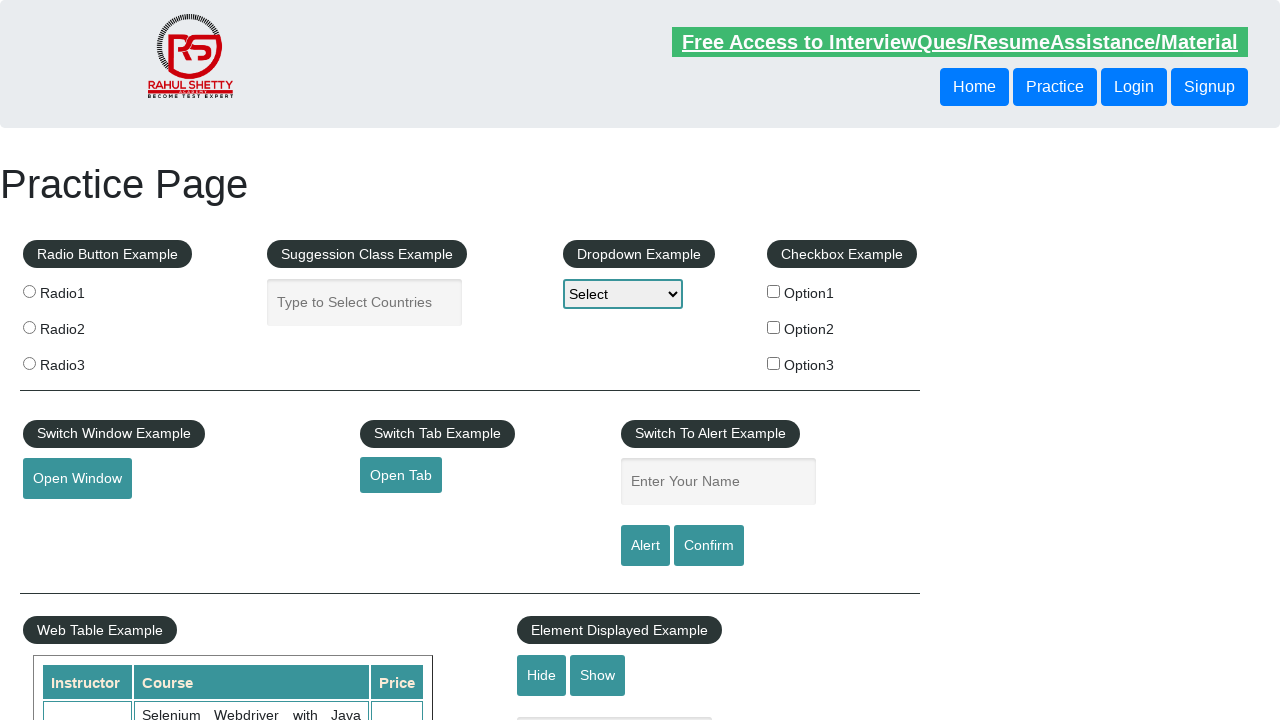

Registered confirm dialog handler to dismiss
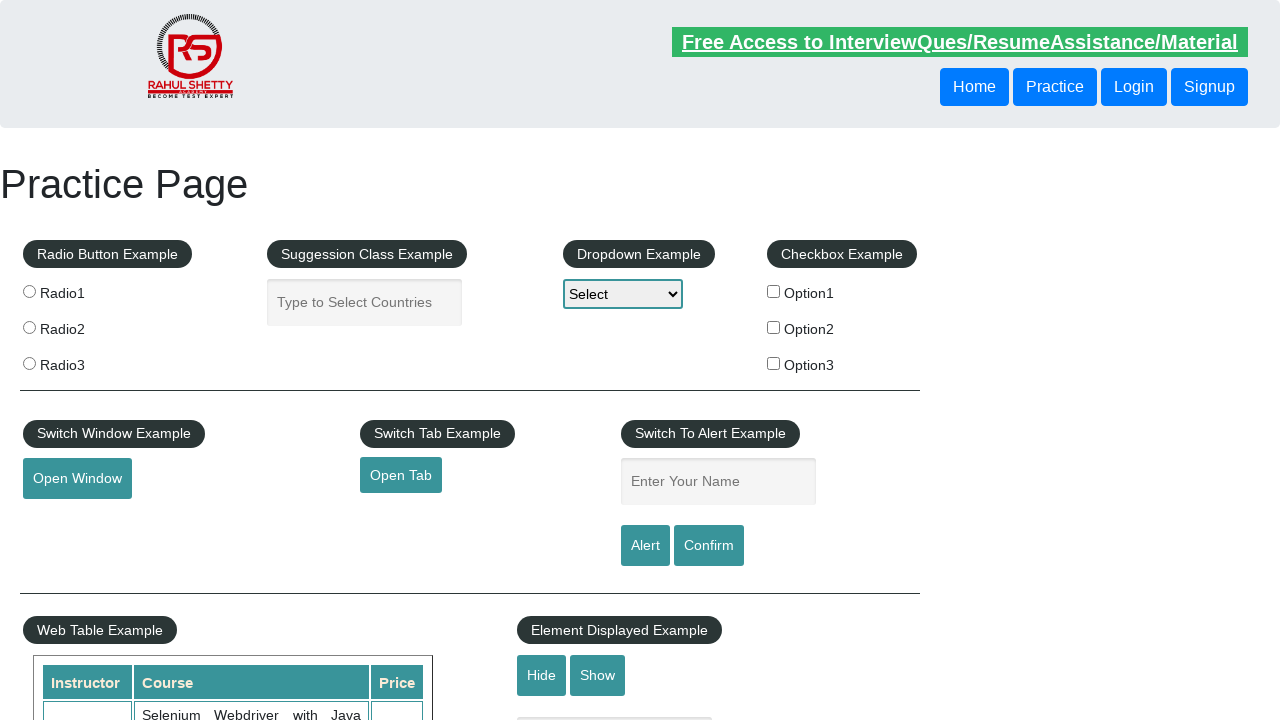

Clicked confirm button to trigger confirm dialog at (709, 546) on [id='confirmbtn']
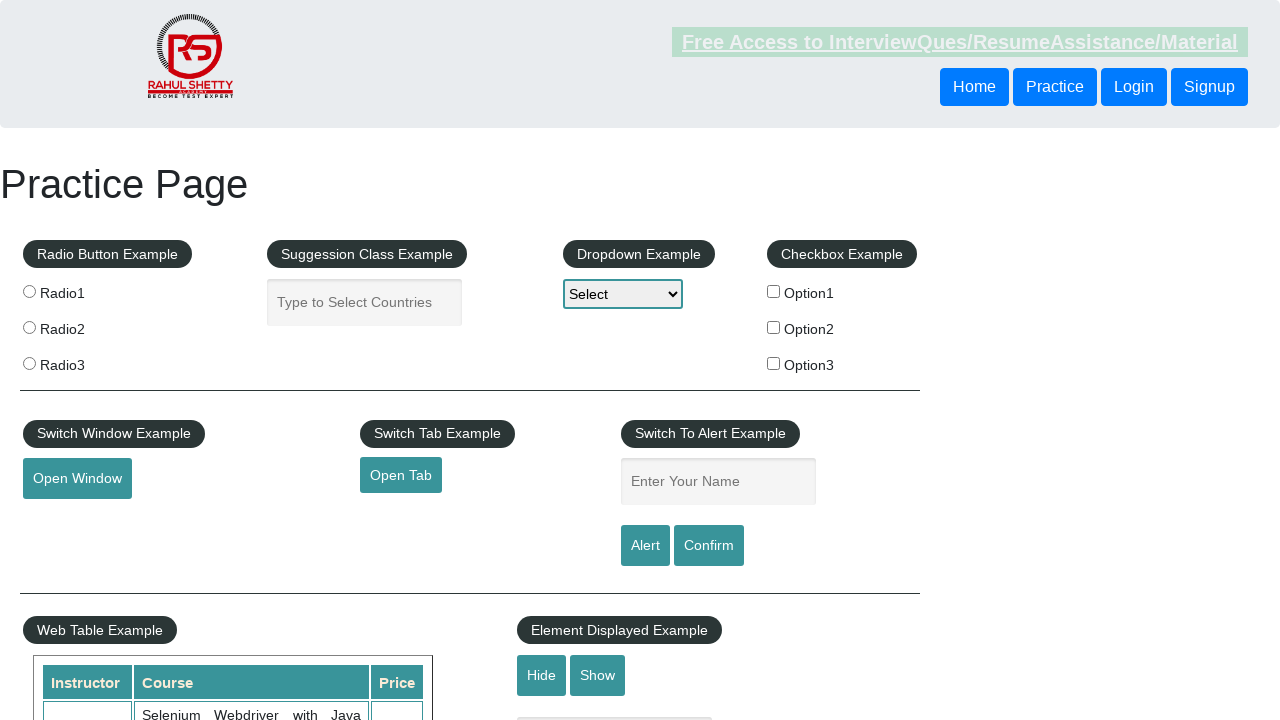

Waited 500ms for confirm dialog to be processed
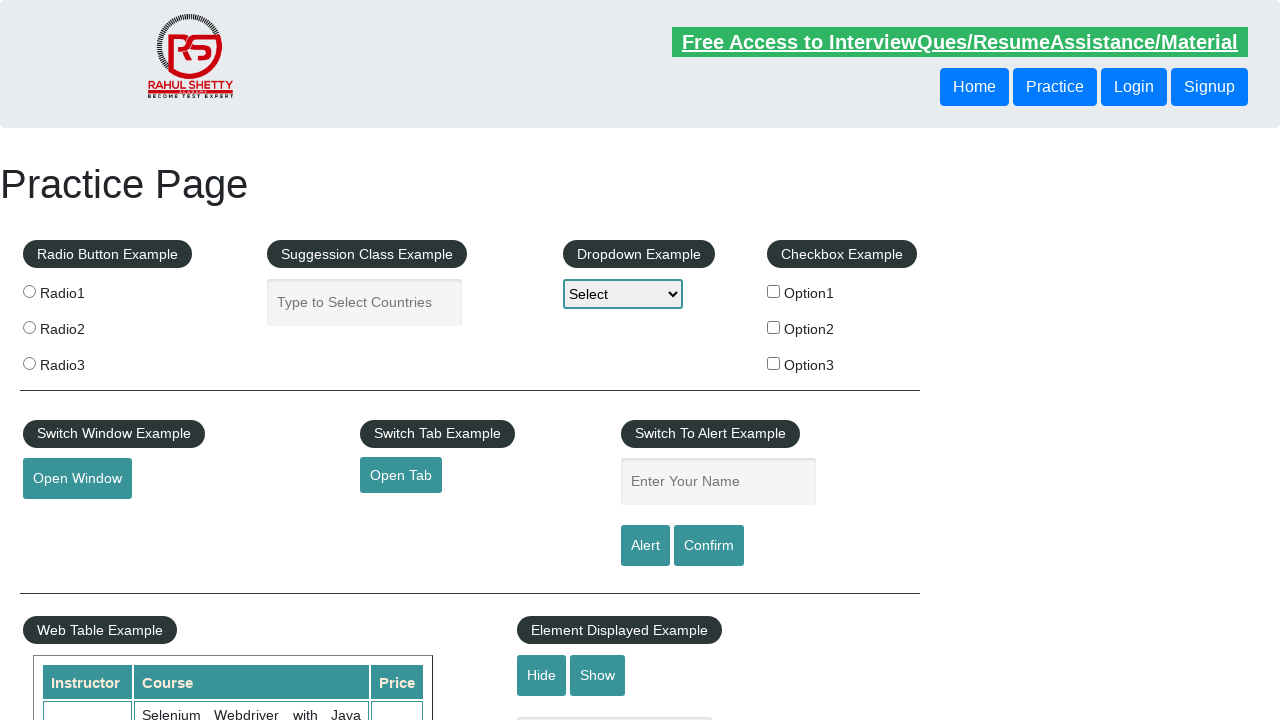

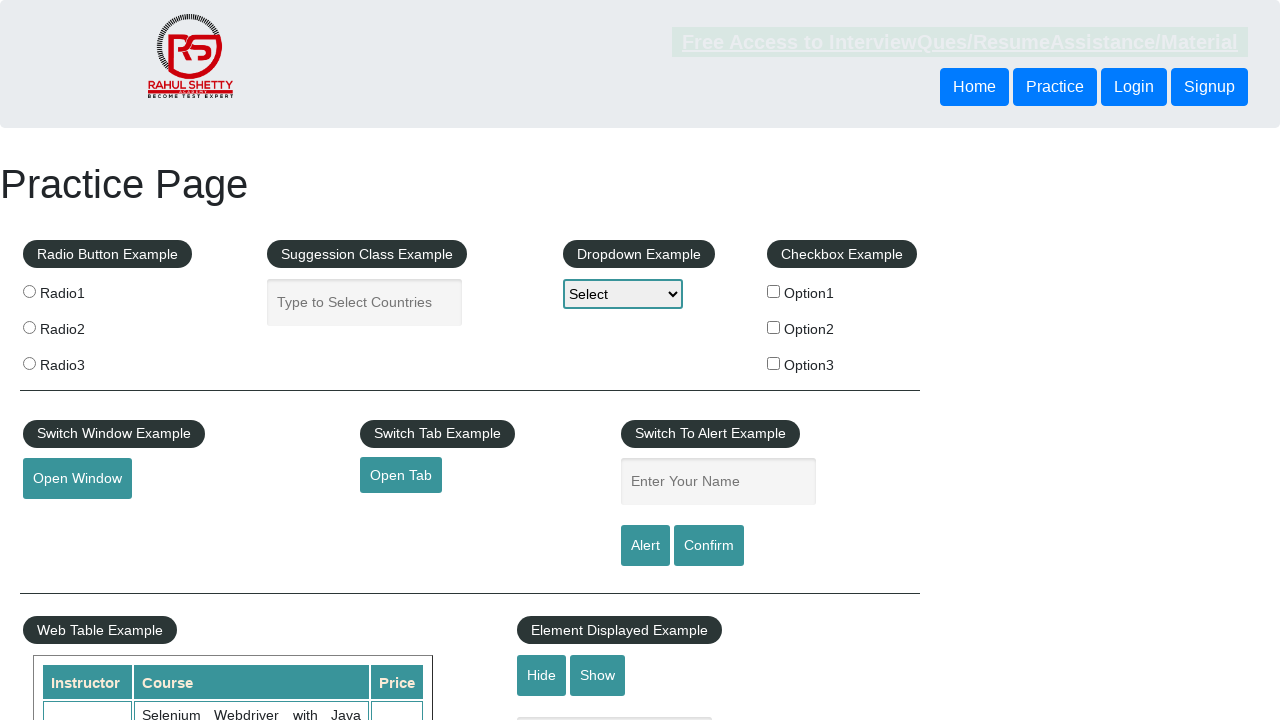